Tests dropdown selection functionality by selecting options using different methods (index, value, and visible text)

Starting URL: https://www.globalsqa.com/demo-site/select-dropdown-menu/

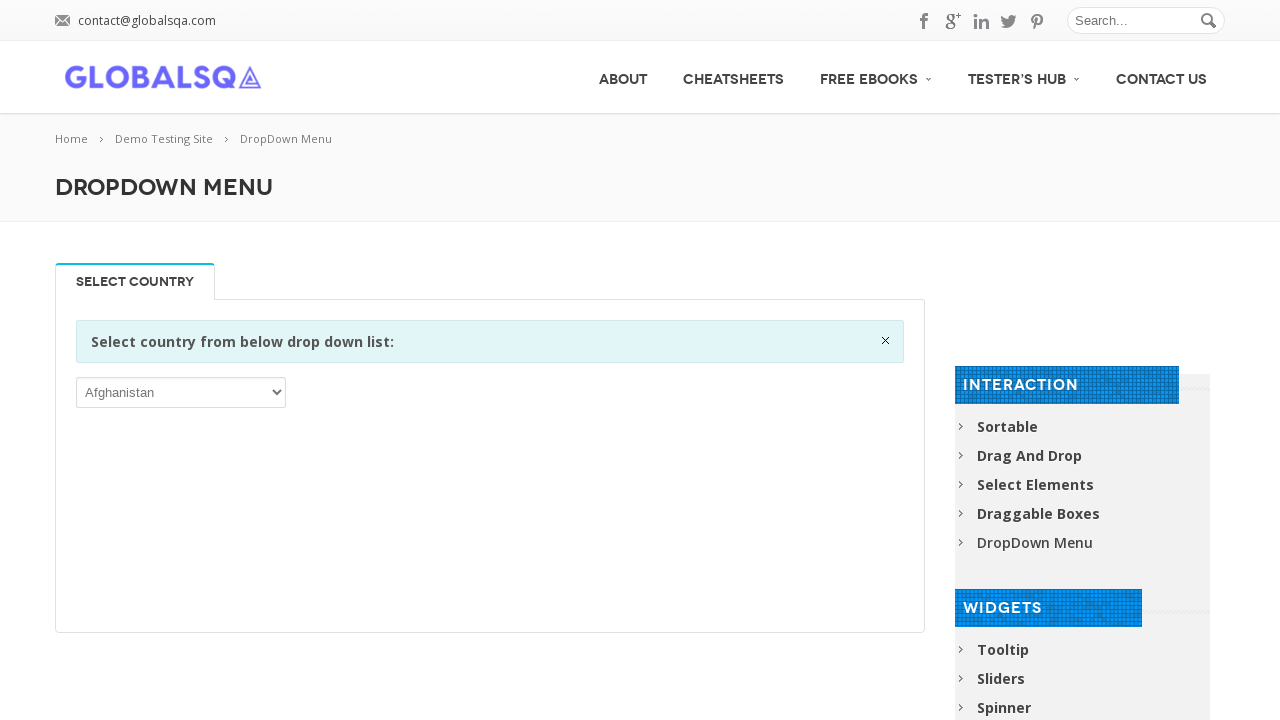

Waited for dropdown selector to be visible
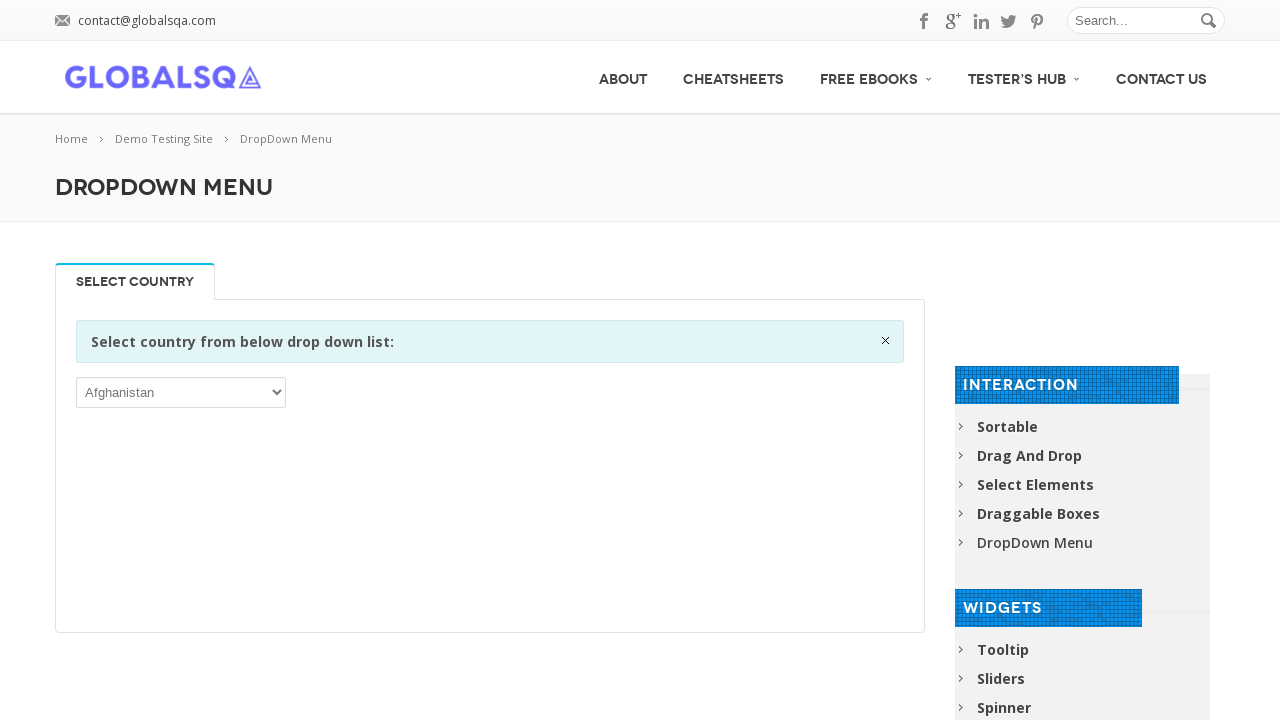

Selected dropdown option by index (1st option after default) on //div[@class='single_tab_div resp-tab-content resp-tab-content-active']//p//sele
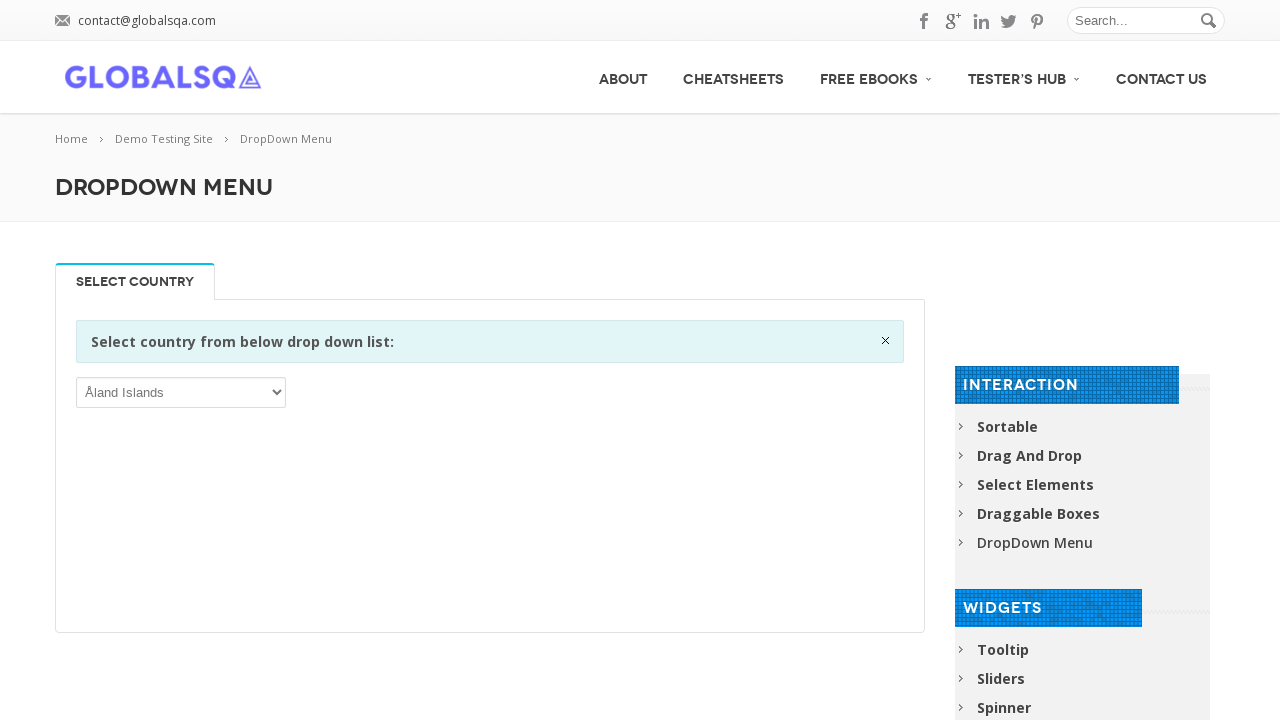

Selected dropdown option by value 'BEL' on //div[@class='single_tab_div resp-tab-content resp-tab-content-active']//p//sele
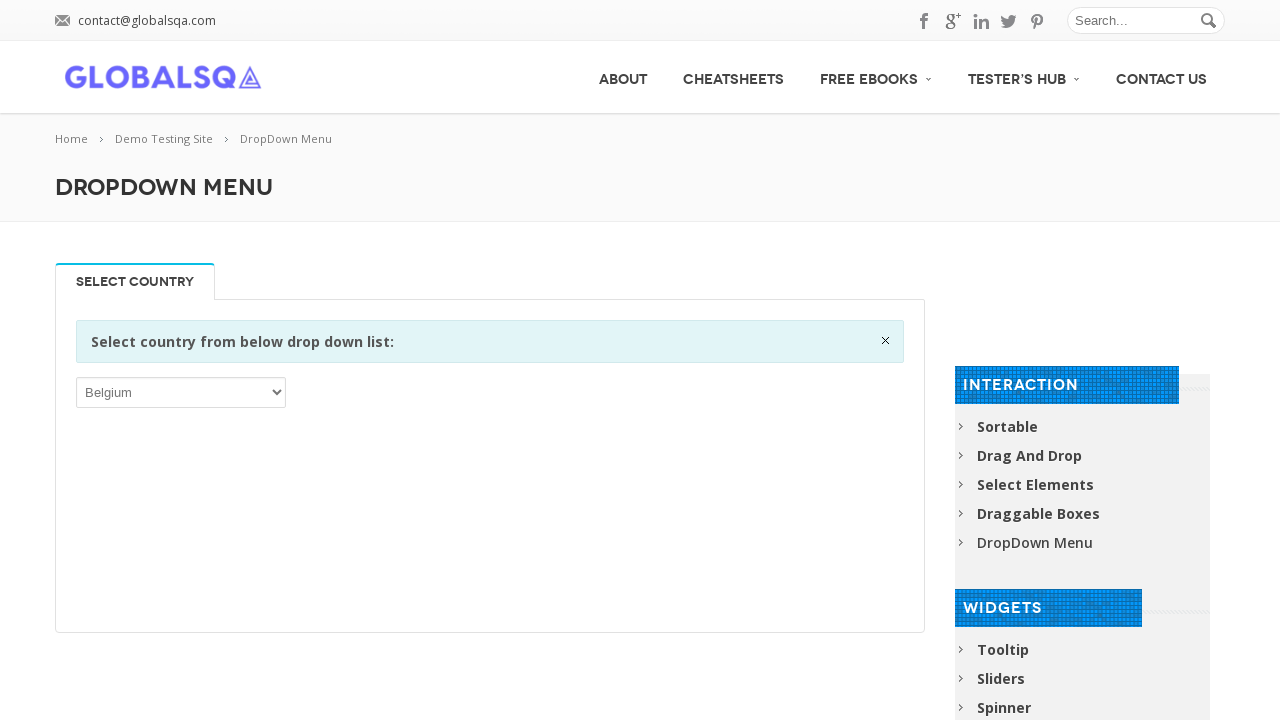

Selected dropdown option by visible text 'Denmark' on //div[@class='single_tab_div resp-tab-content resp-tab-content-active']//p//sele
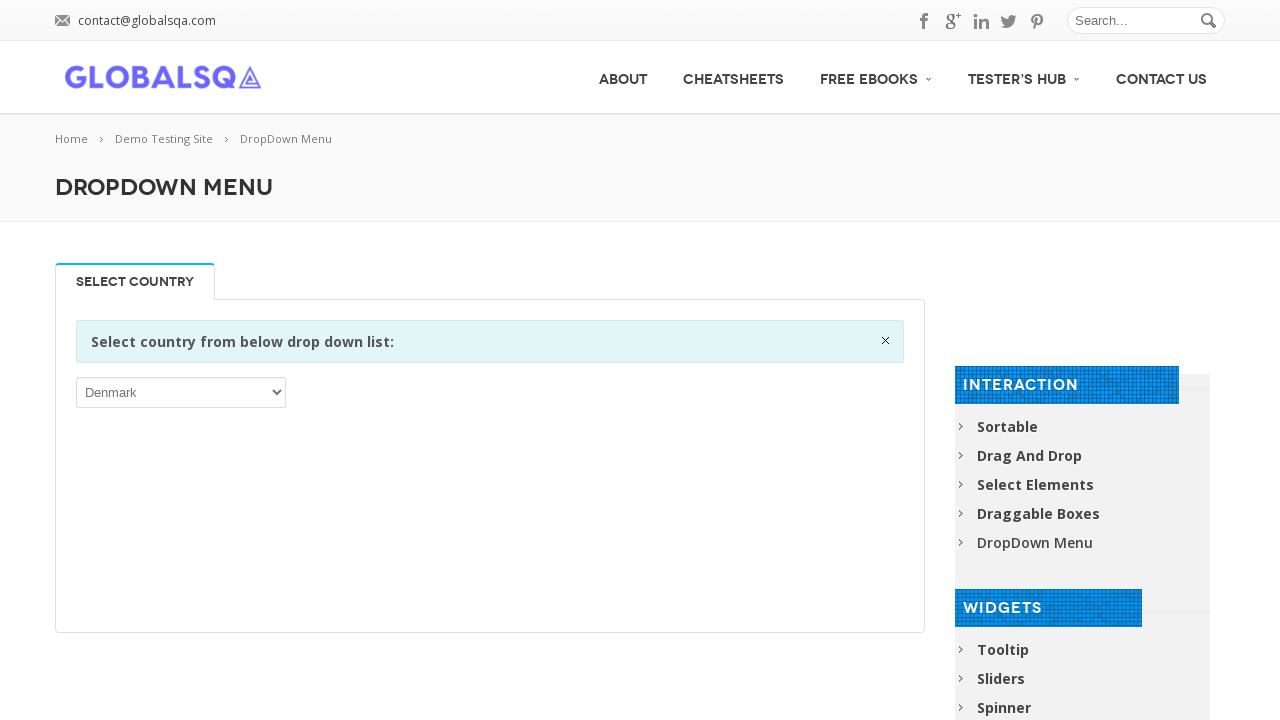

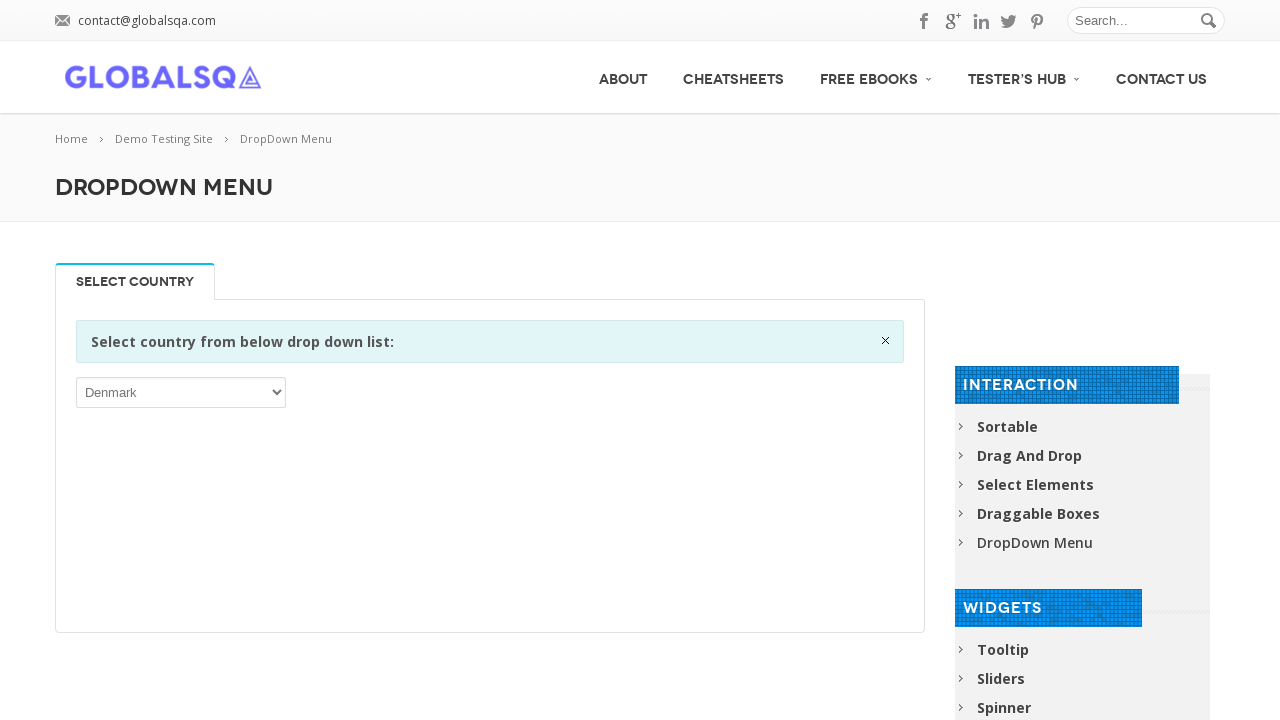